Tests mouse double-click functionality on a button element on the DemoQA buttons page

Starting URL: https://demoqa.com/buttons

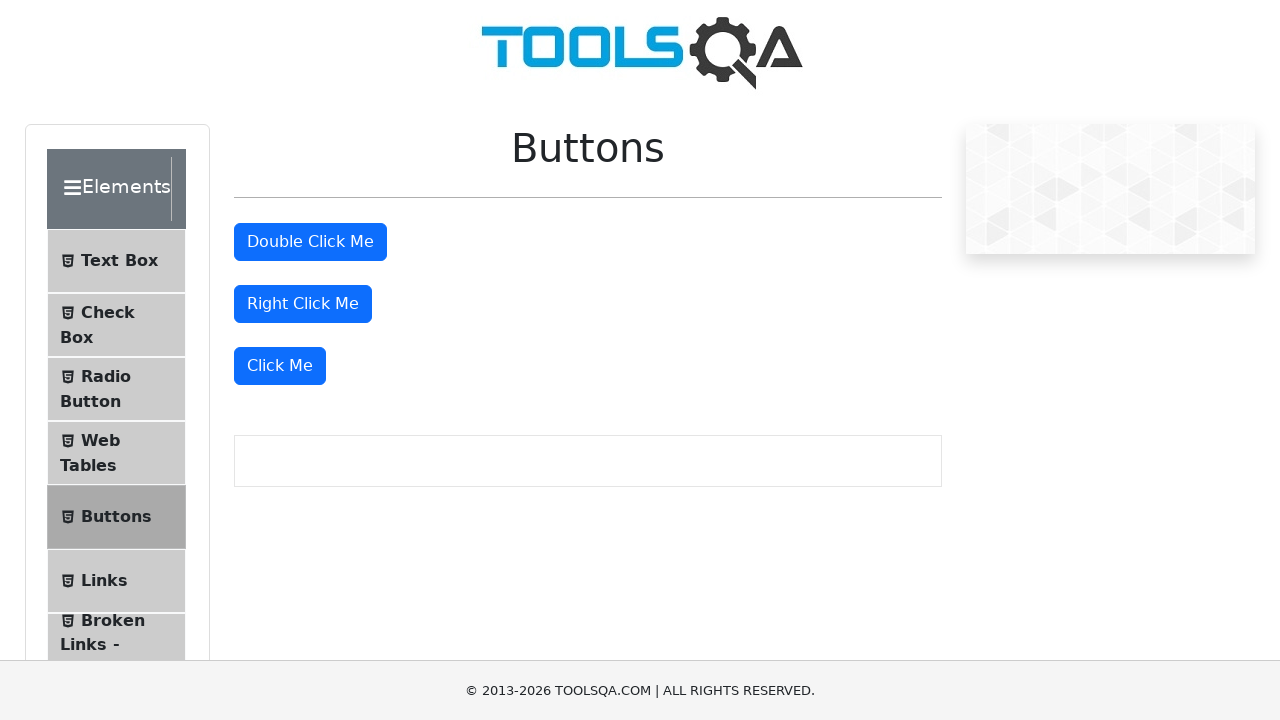

Double-clicked the double click button on DemoQA buttons page at (310, 242) on #doubleClickBtn
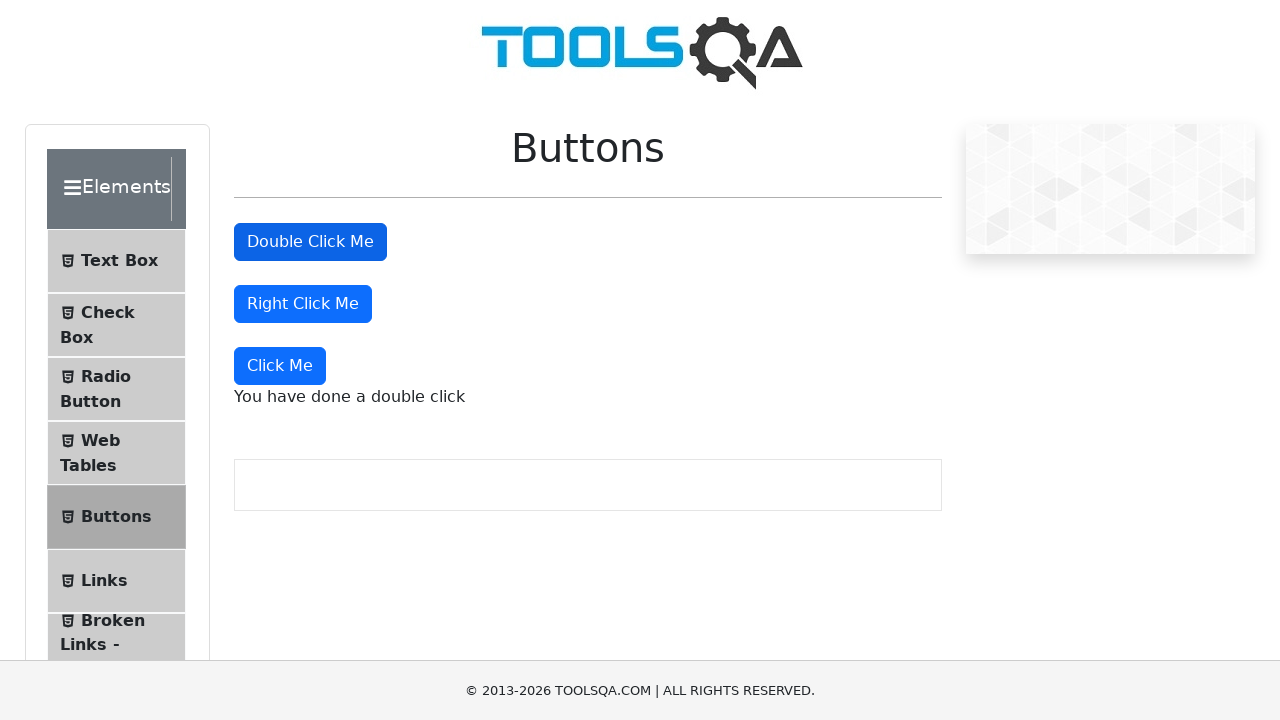

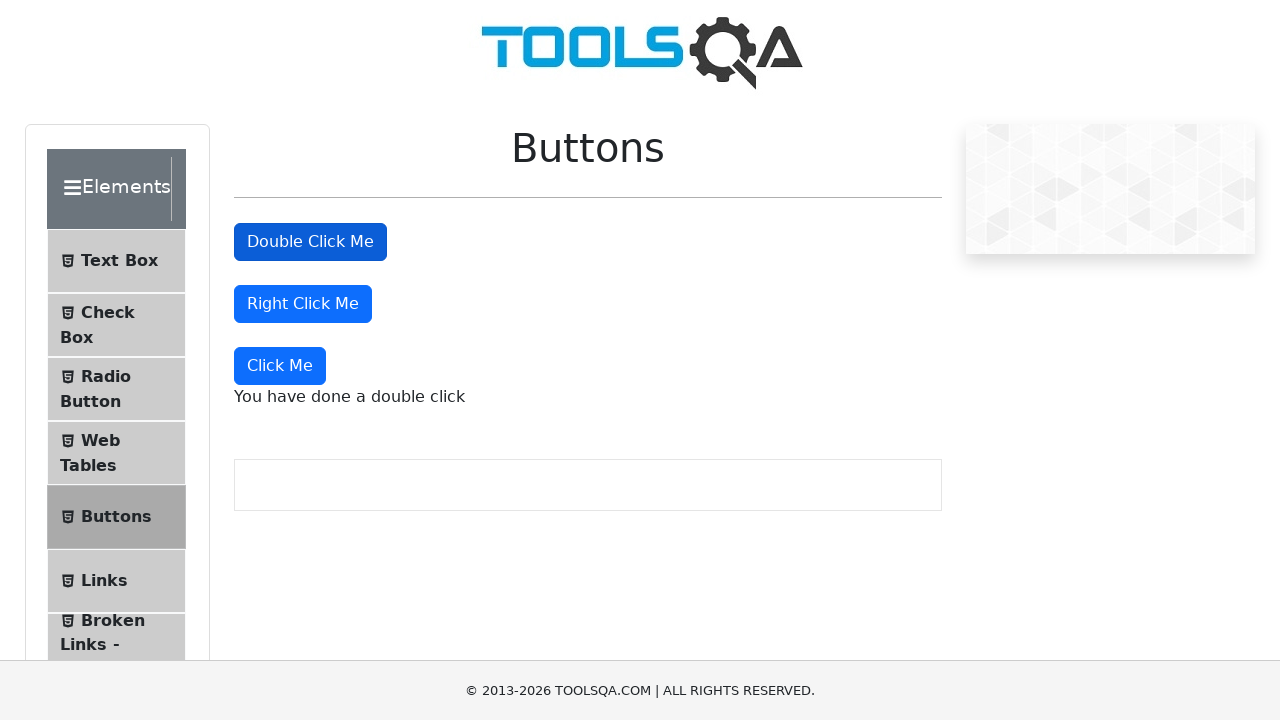